Tests entering 49 characters plus a question mark into the question field and clicking Next to verify answer input fields are displayed.

Starting URL: https://shemsvcollege.github.io/Trivia/

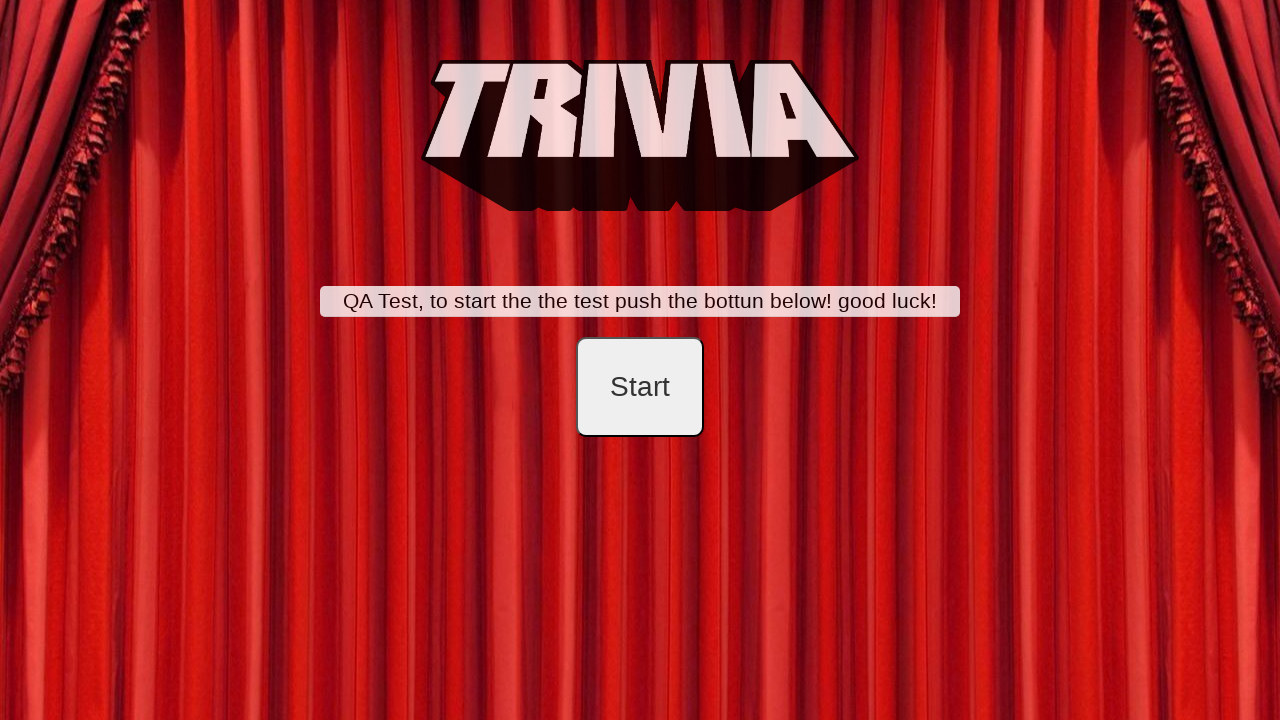

Clicked start button at (640, 387) on #startB
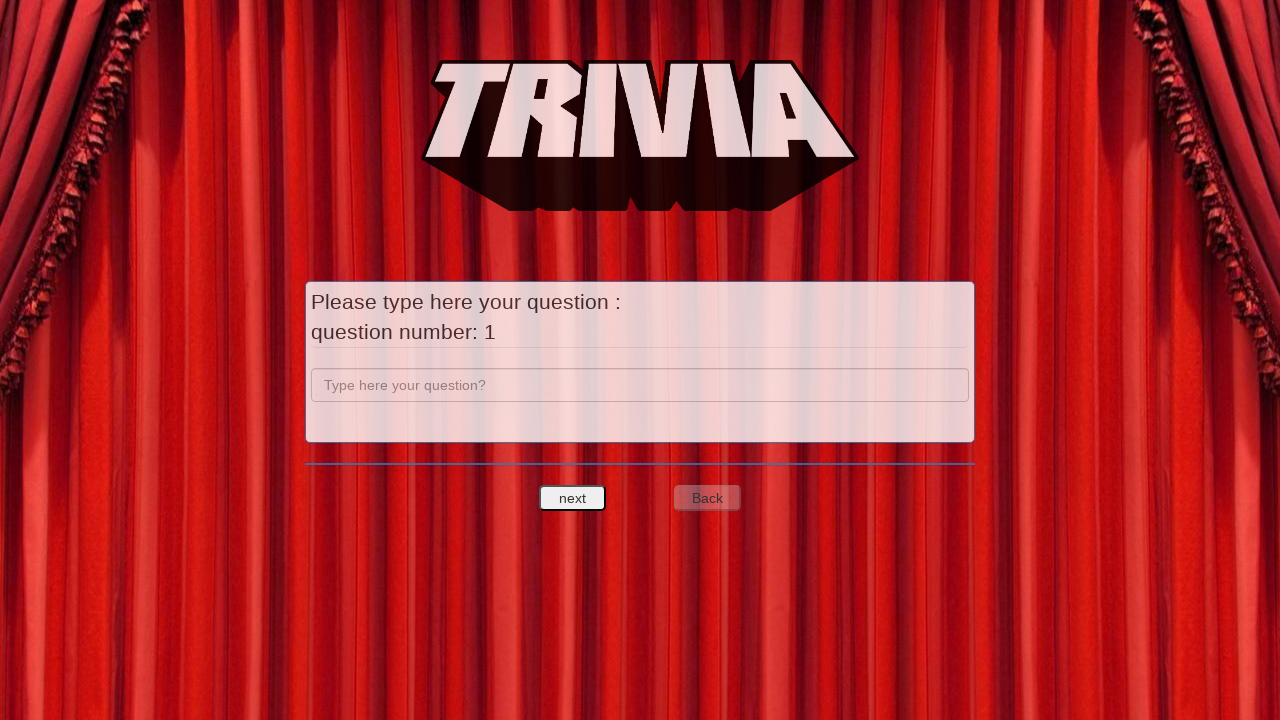

Entered 49 characters plus question mark into question field on input[name='question']
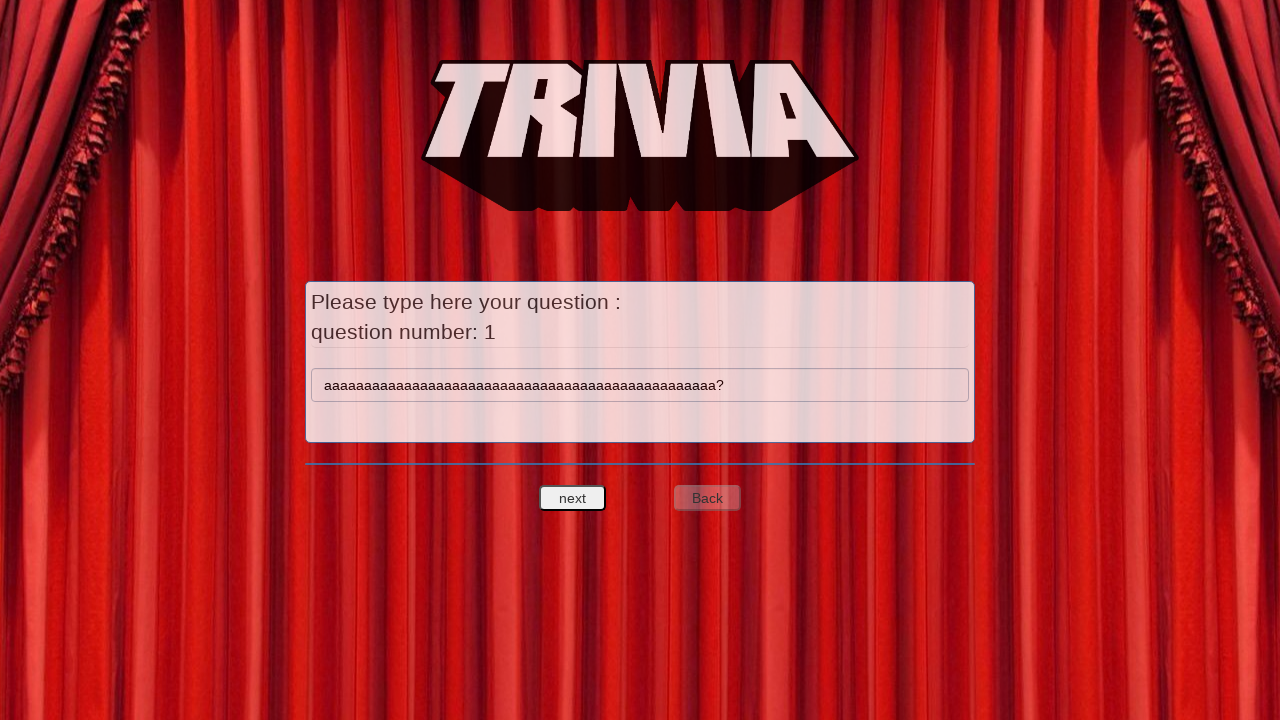

Clicked Next button to proceed to answer input at (573, 498) on #nextquest
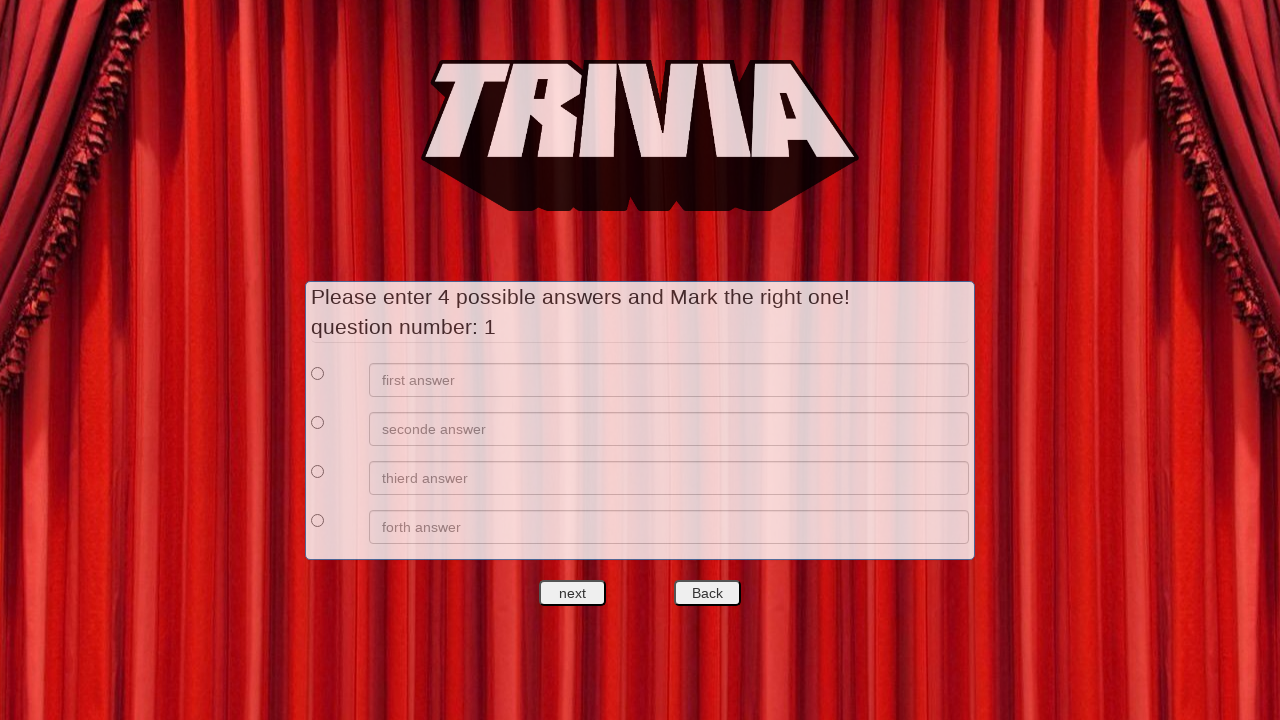

Verified answer input field is displayed
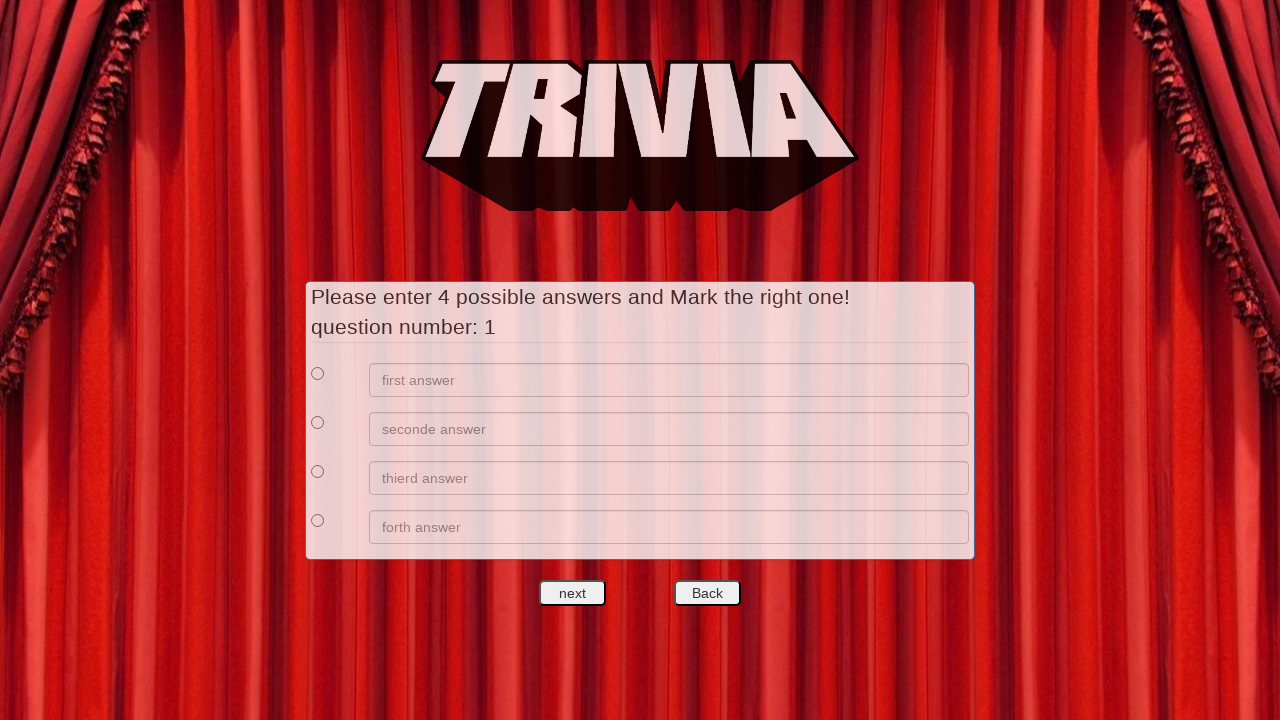

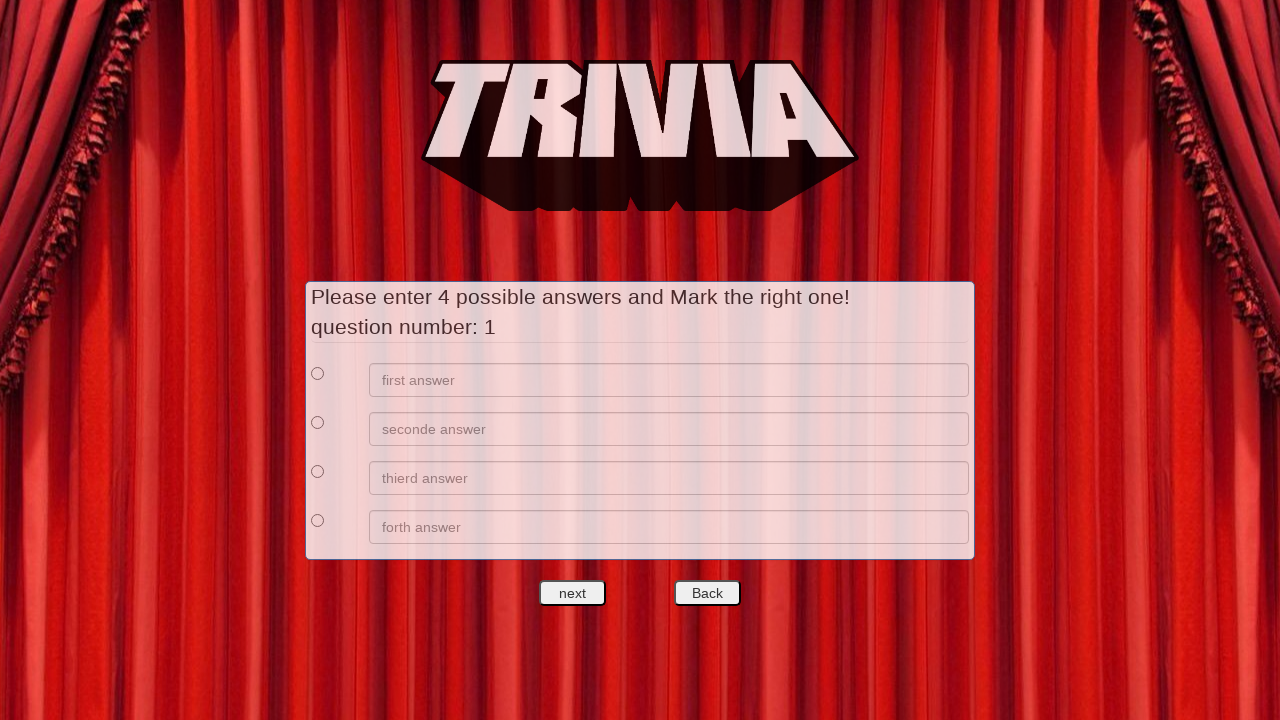